Tests dropdown selection functionality on OrangeHRM demo booking page by selecting different country options using various methods

Starting URL: https://www.orangehrm.com/en/book-a-free-demo/

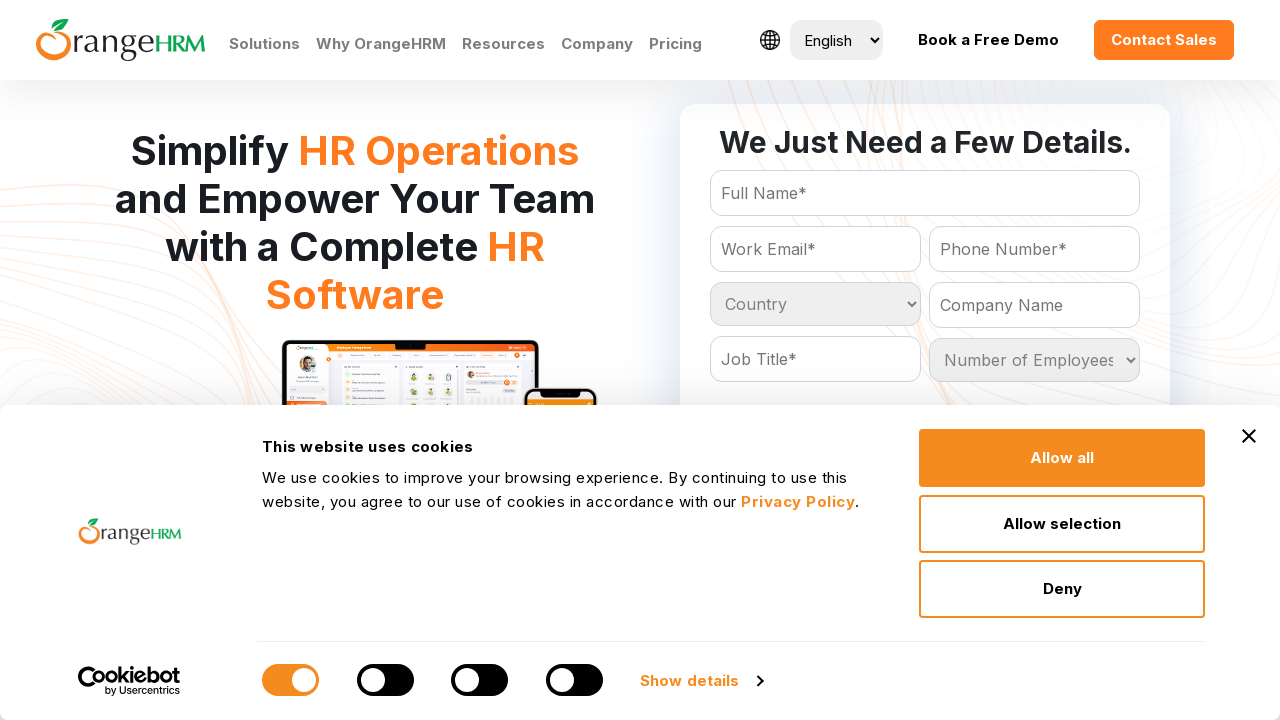

Waited for country dropdown to be available
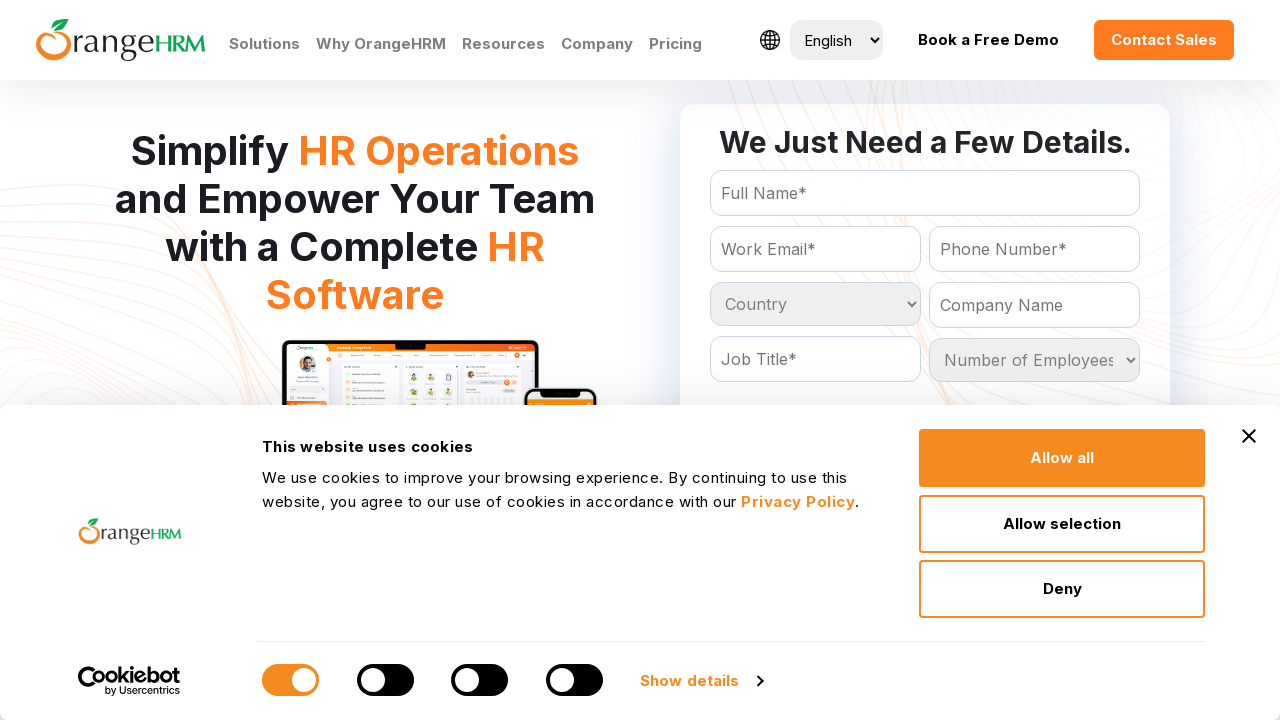

Selected country by index (5th option) on #Form_getForm_Country
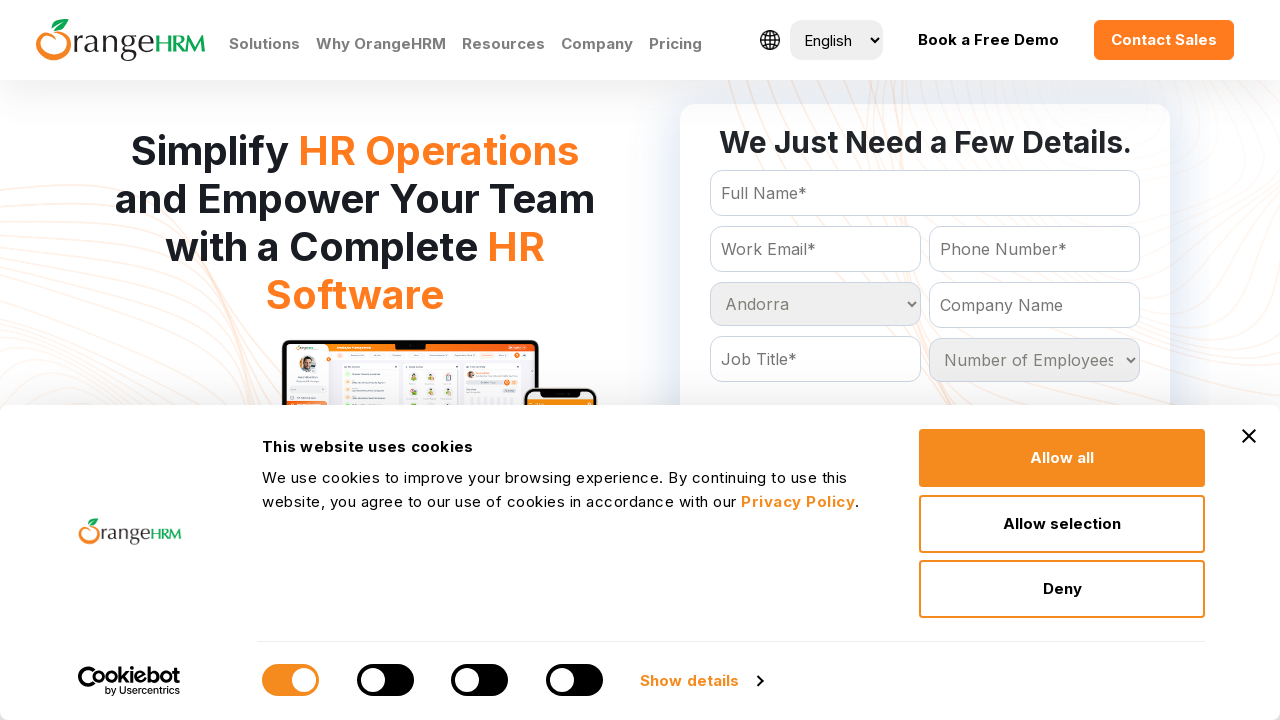

Waited 2 seconds after selecting by index
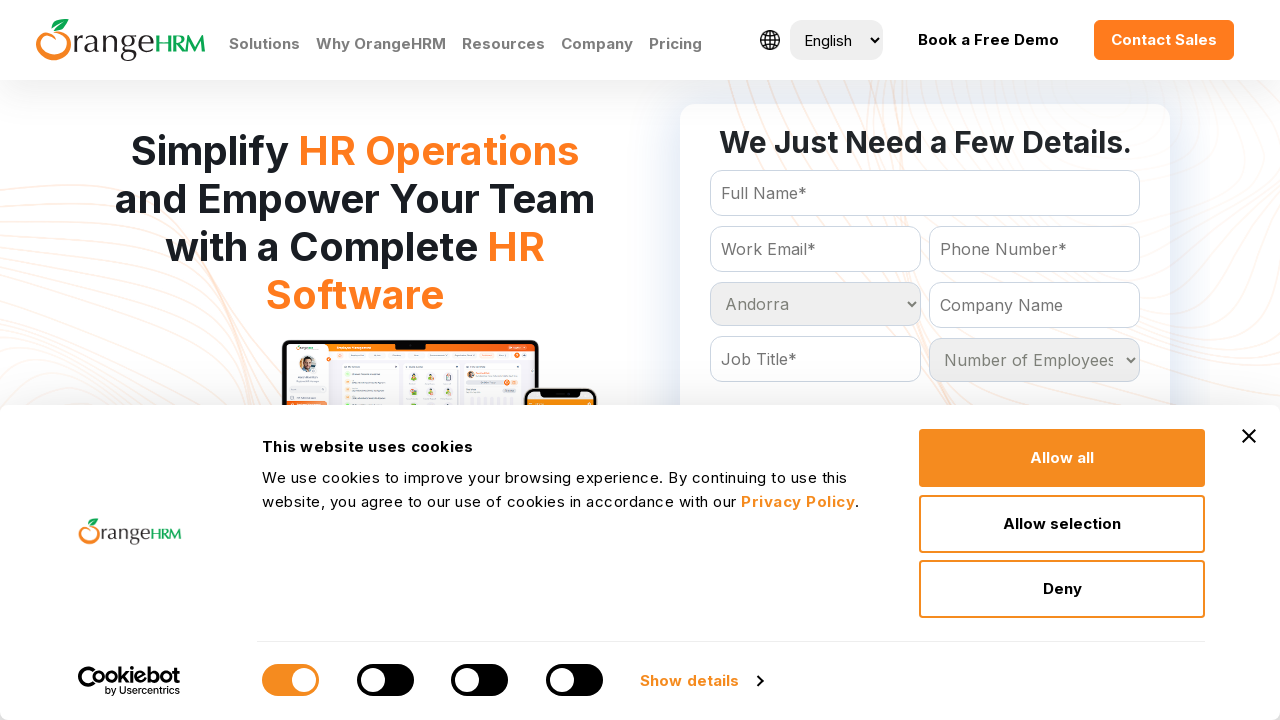

Selected country by value: India on #Form_getForm_Country
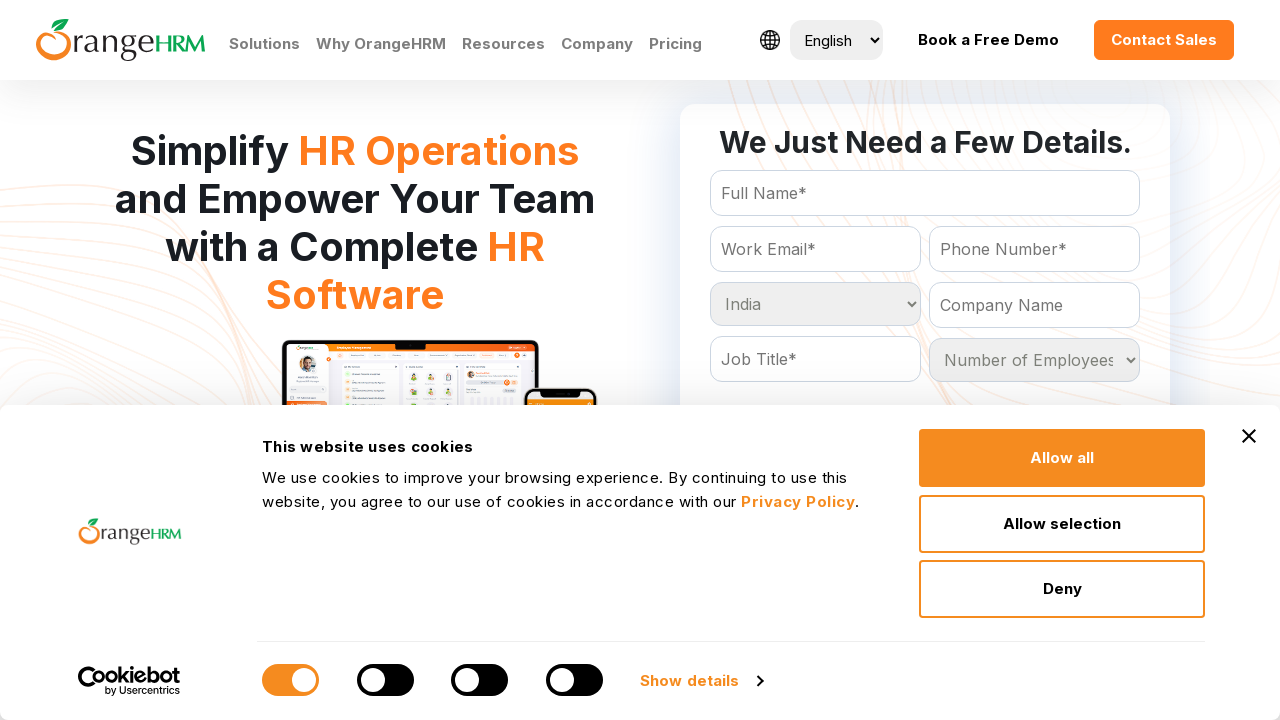

Waited 2 seconds after selecting India
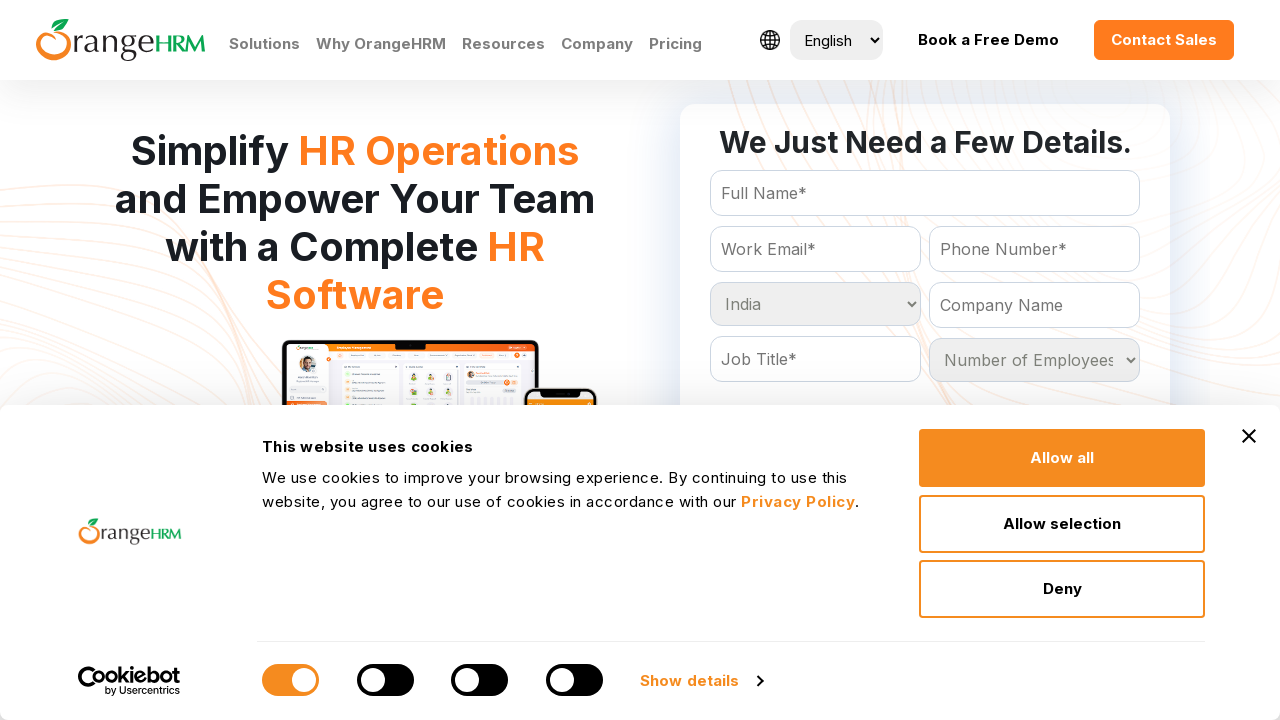

Selected country by value: Angola on #Form_getForm_Country
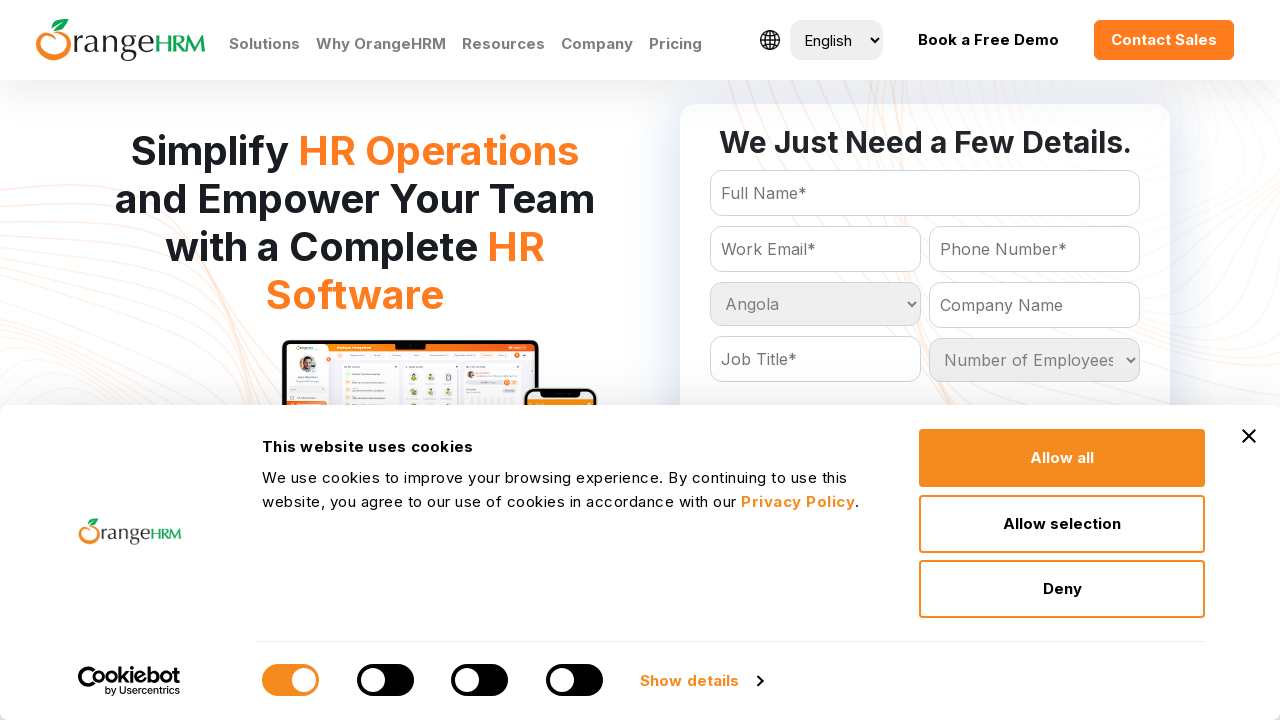

Waited 2 seconds after selecting Angola
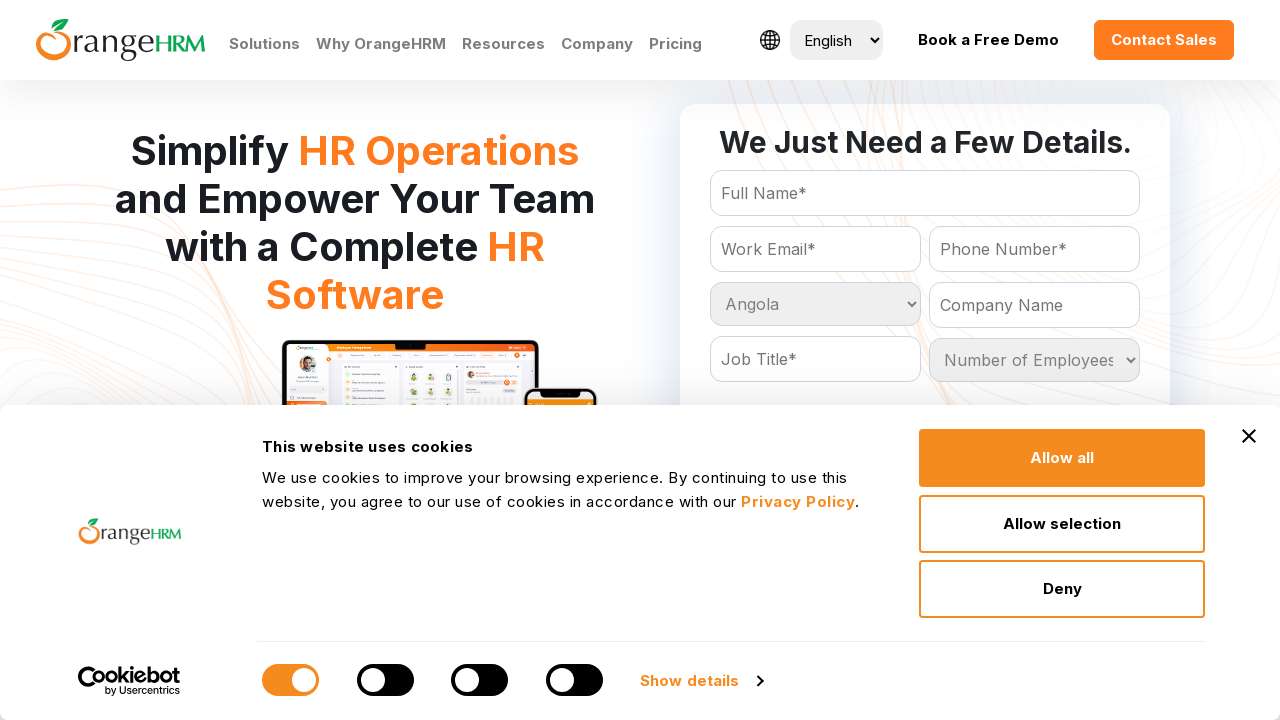

Selected country by visible text: Algeria on #Form_getForm_Country
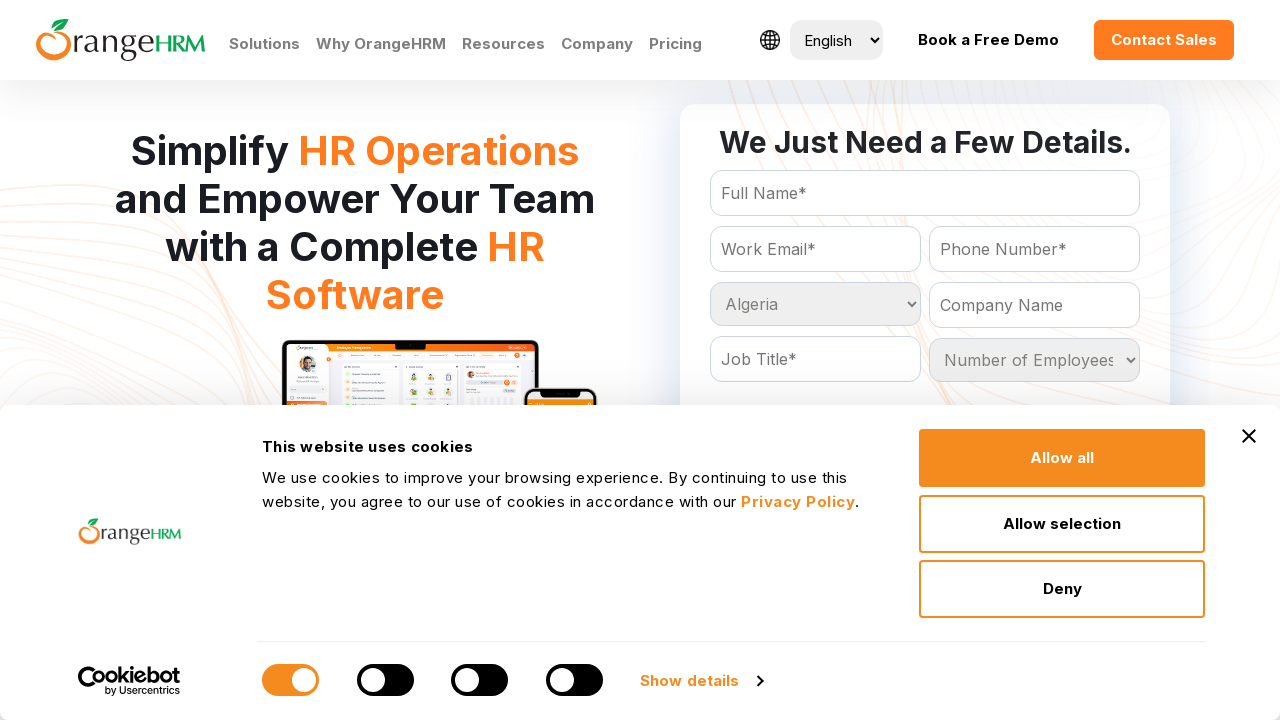

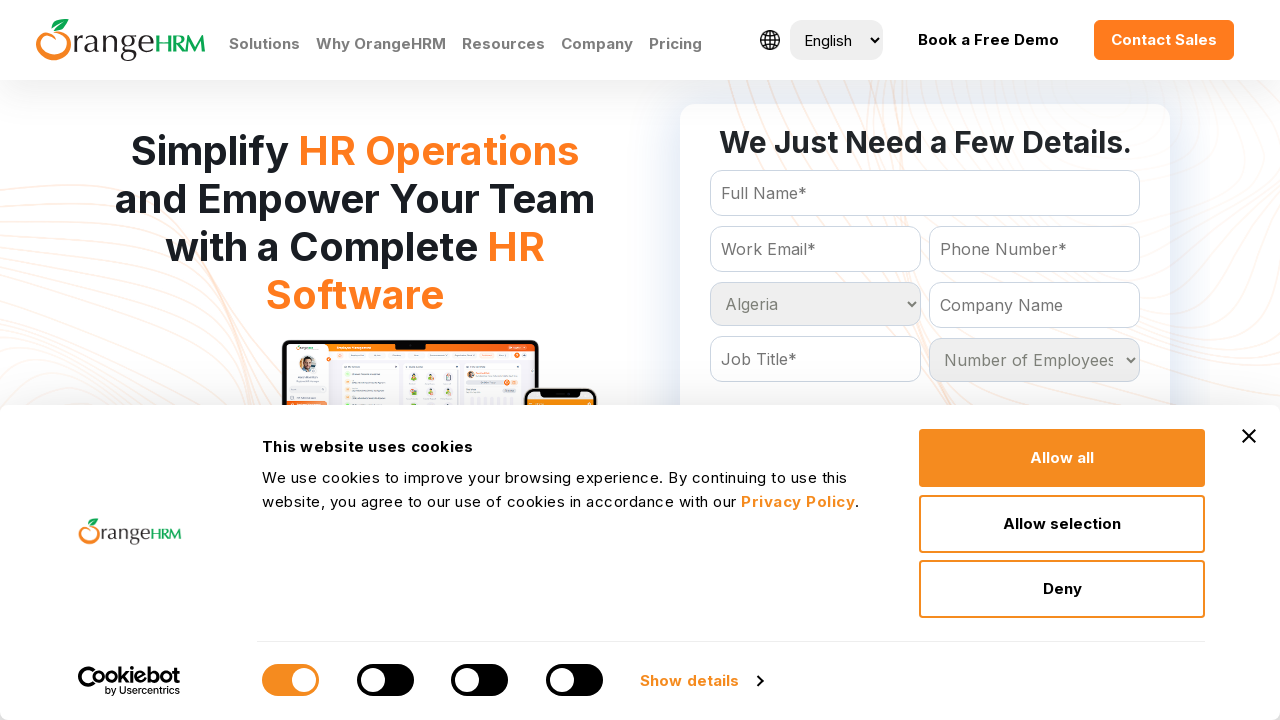